Navigates to MakeMyTrip travel website homepage and triggers the print dialog

Starting URL: https://www.makemytrip.com/

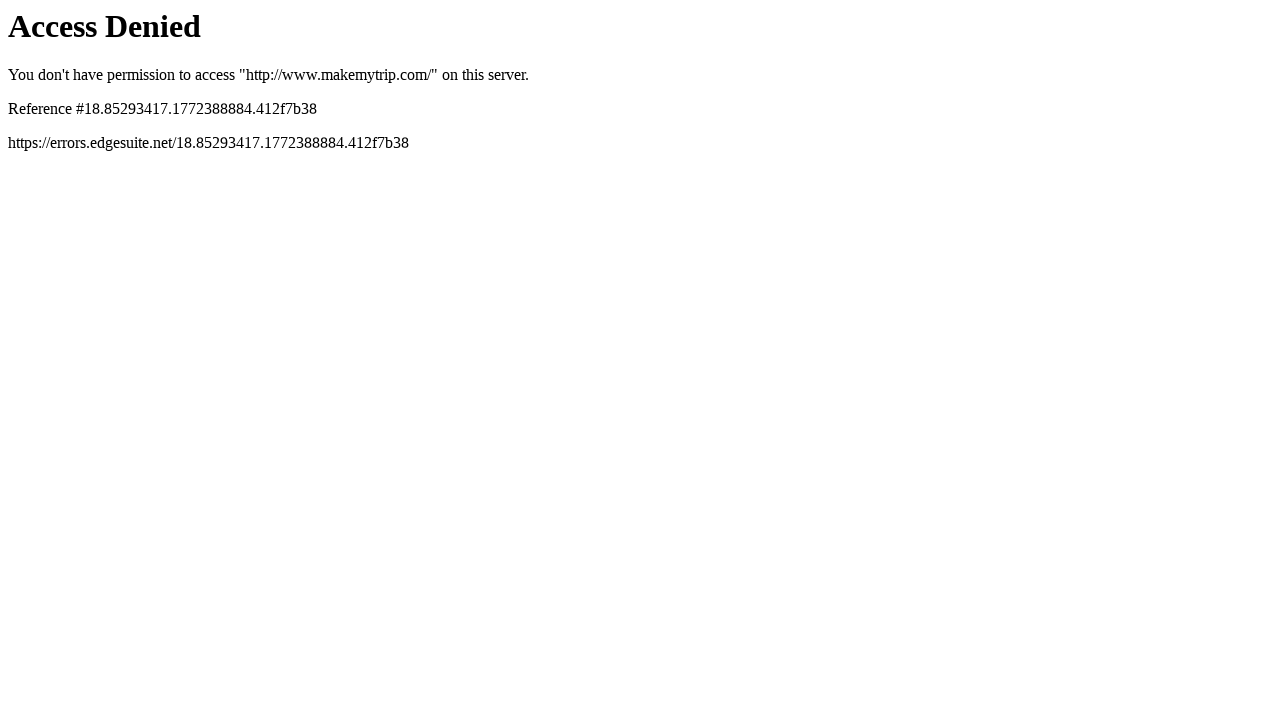

Navigated to MakeMyTrip homepage
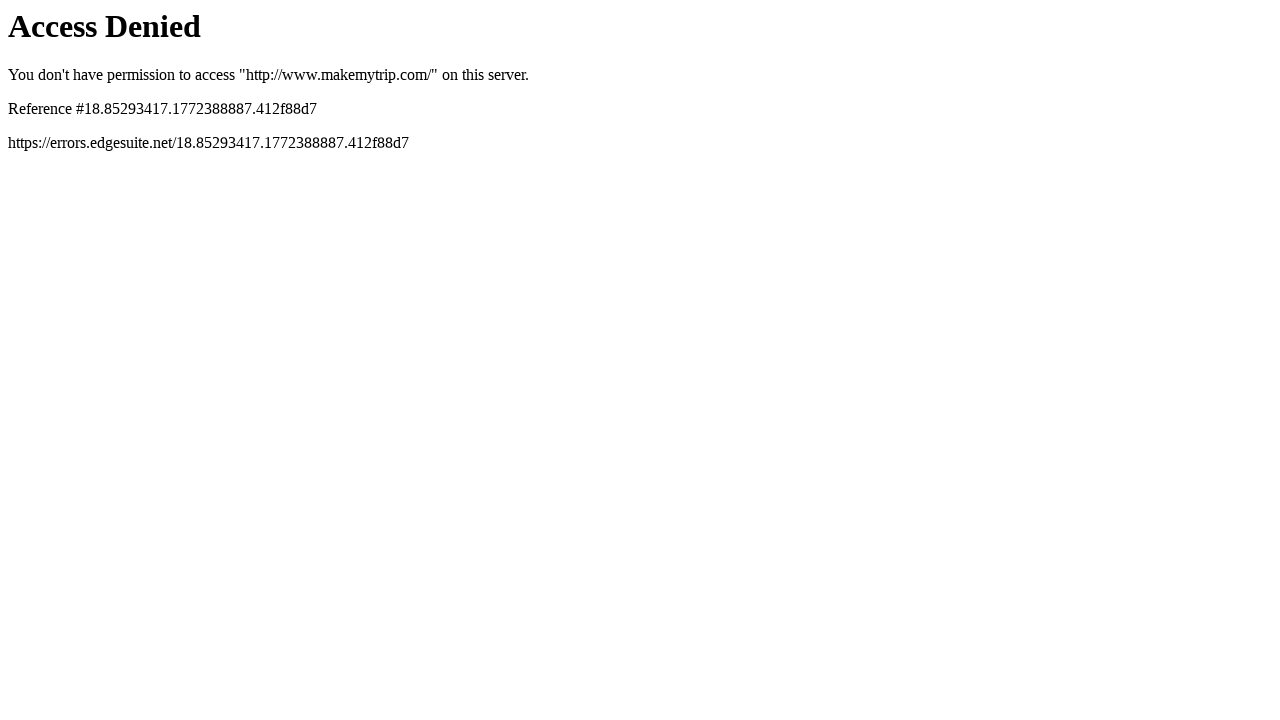

Triggered print dialog
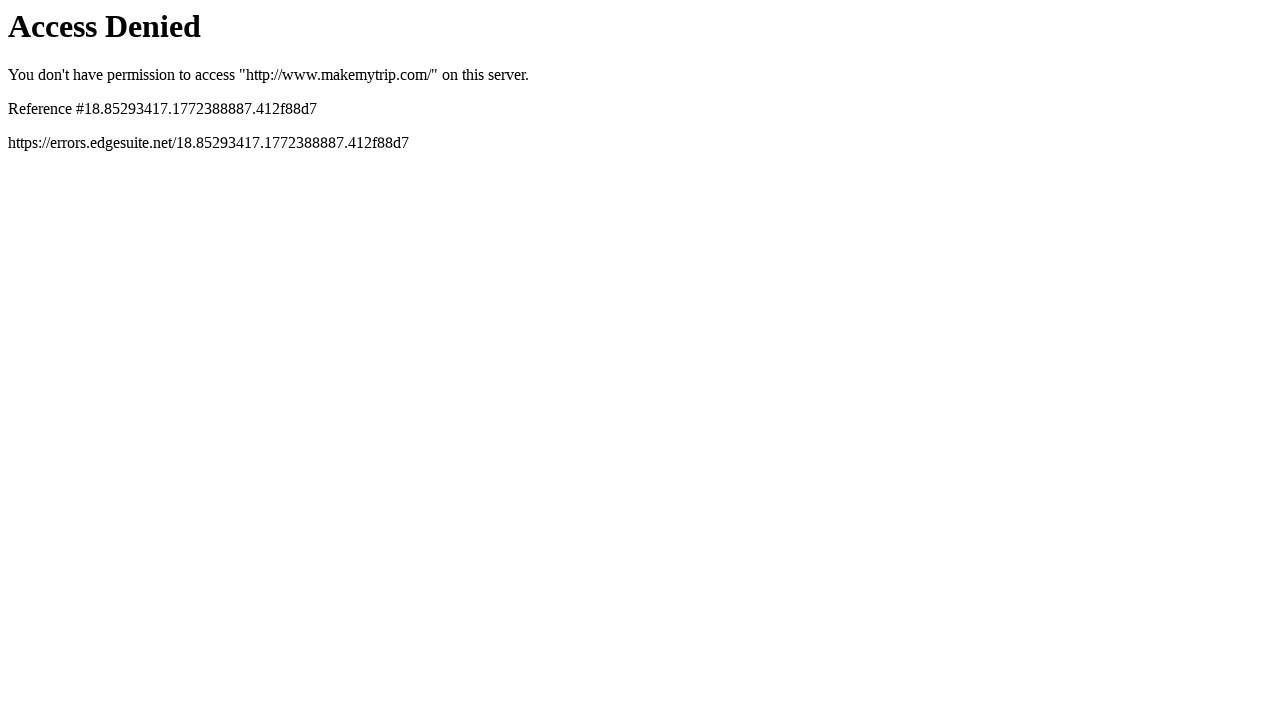

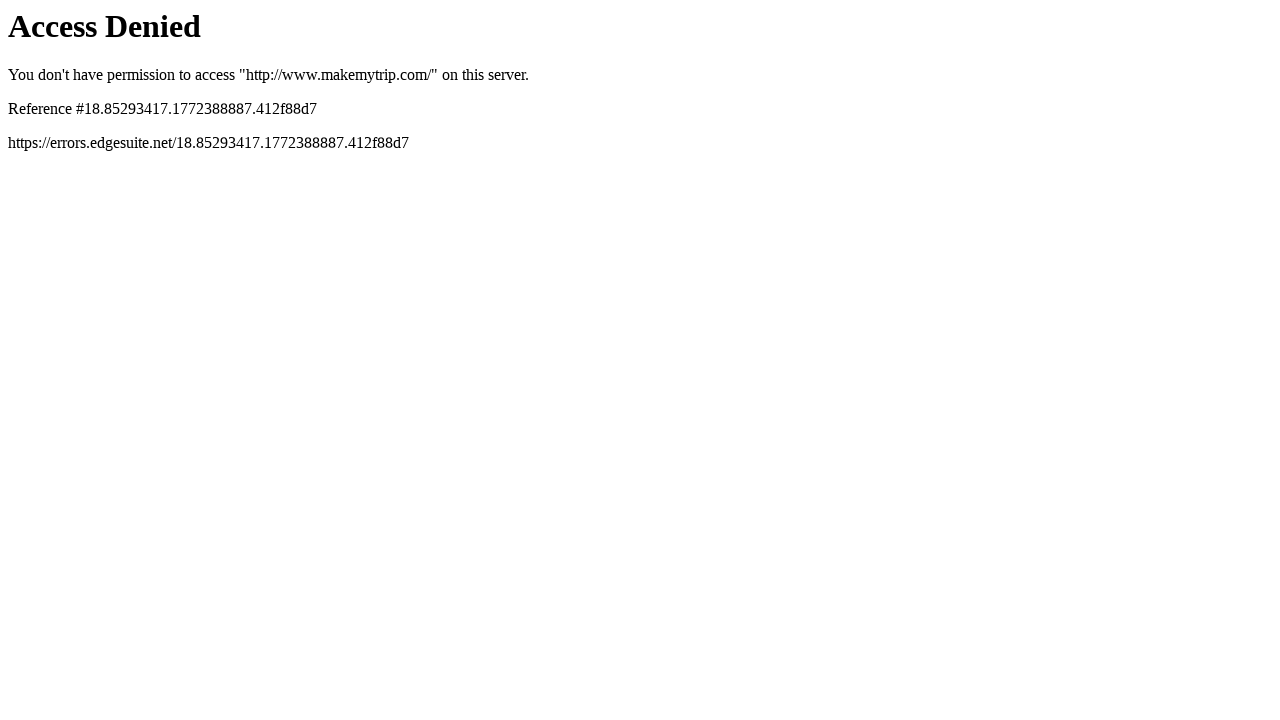